Tests that adding an opt-out cookie before navigating to the A/B test page prevents the test from running

Starting URL: http://the-internet.herokuapp.com

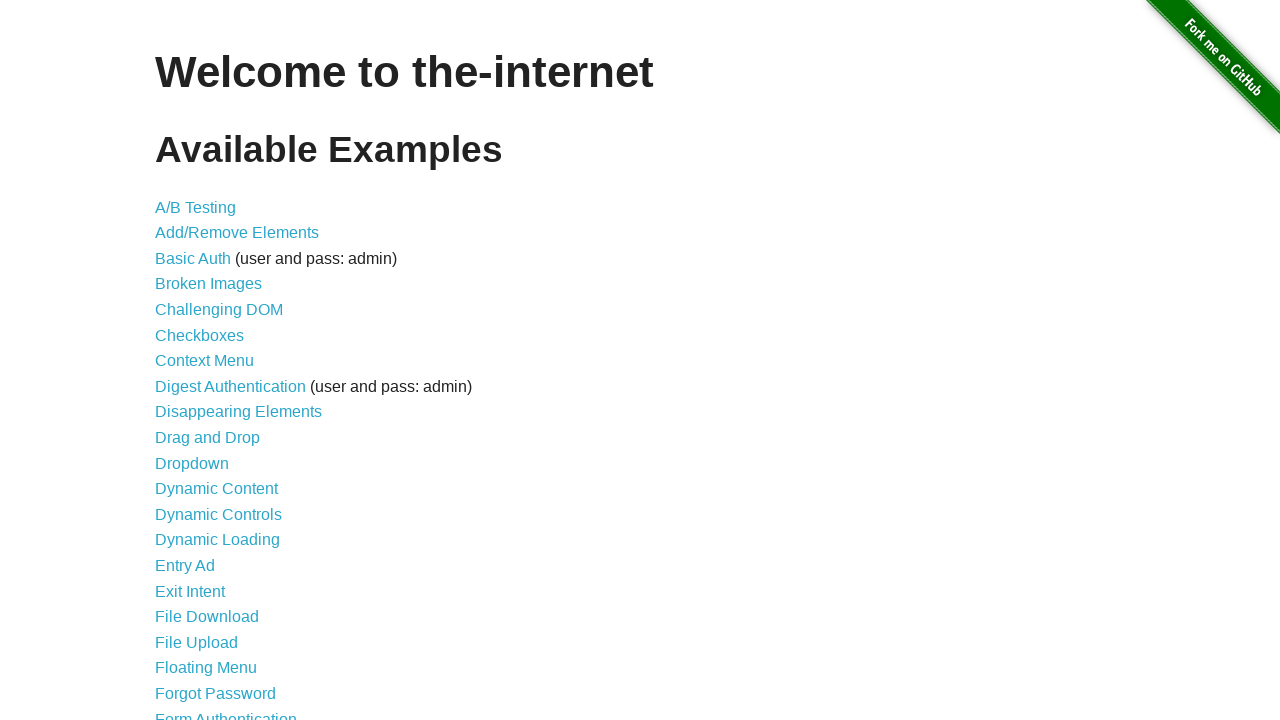

Added optimizelyOptOut cookie to prevent A/B test from running
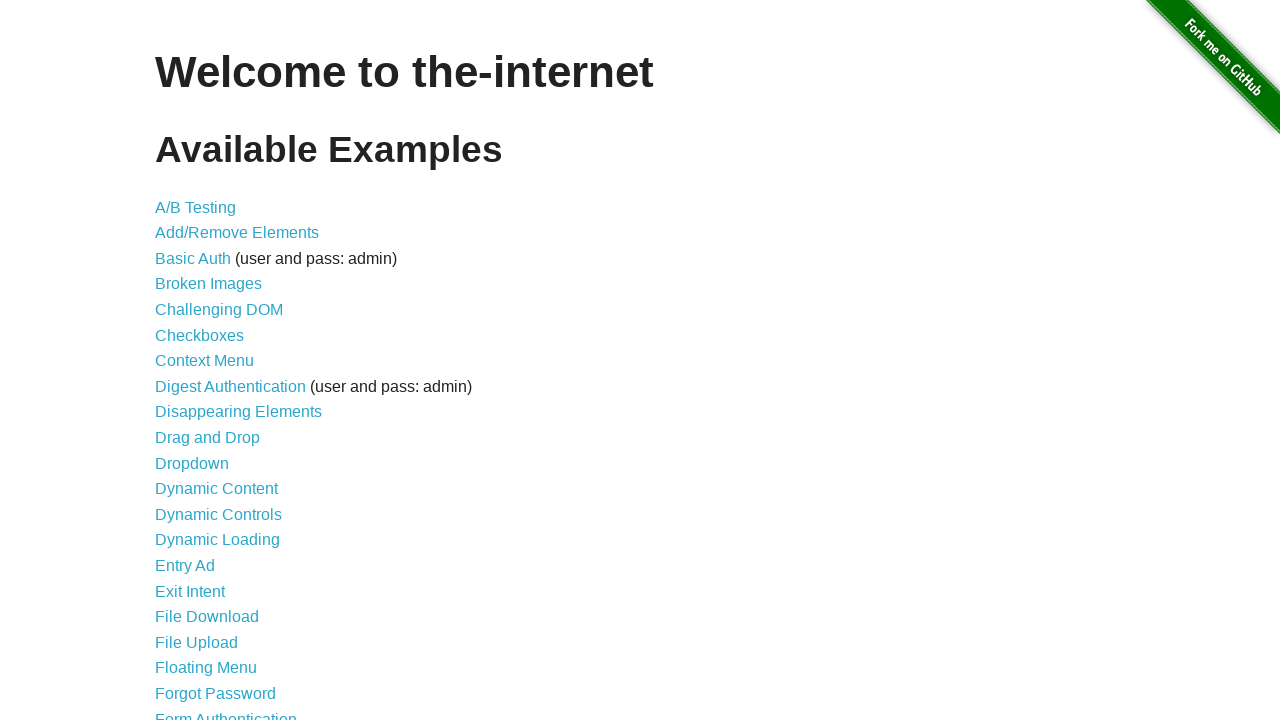

Navigated to A/B test page
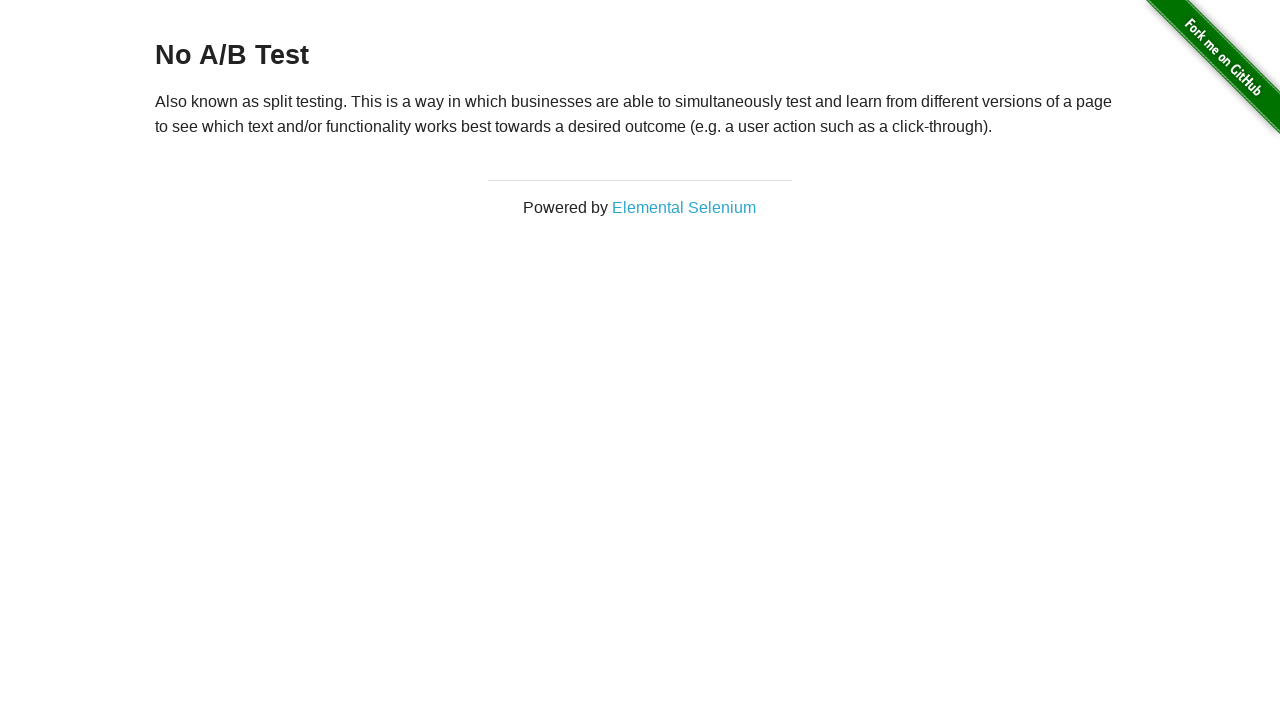

Retrieved heading text from page
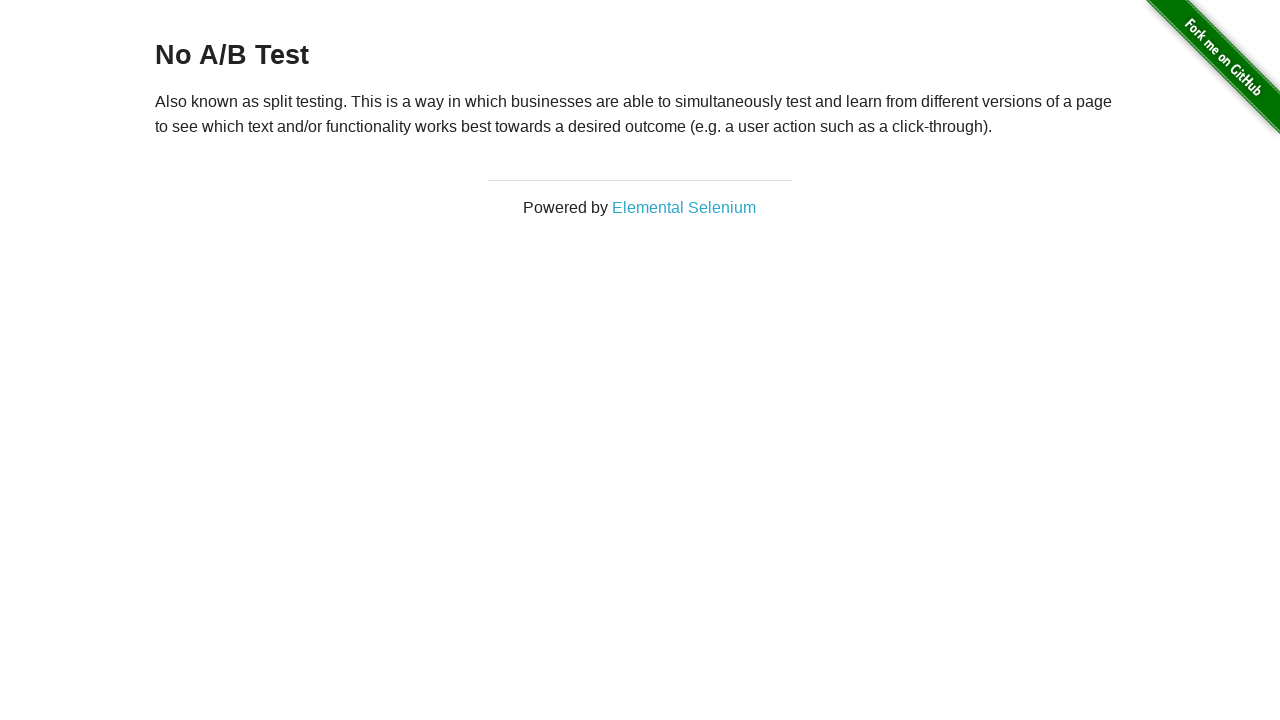

Verified that A/B test is disabled - heading shows 'No A/B Test'
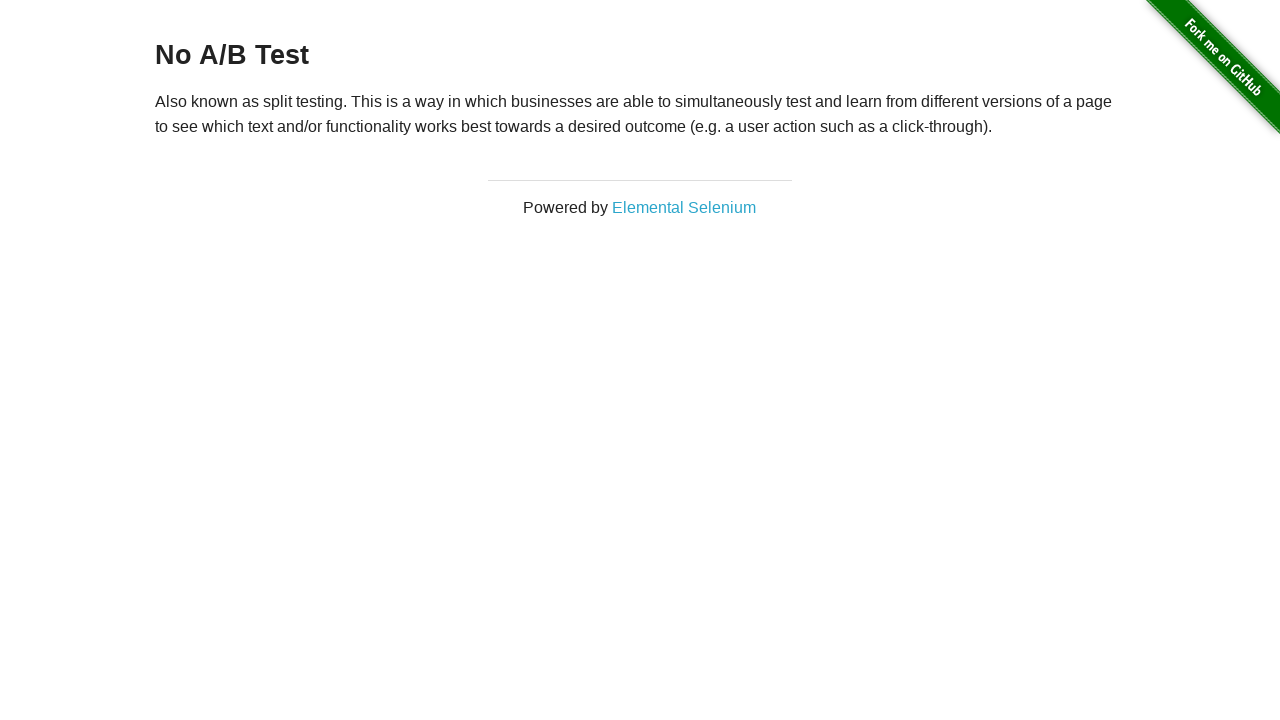

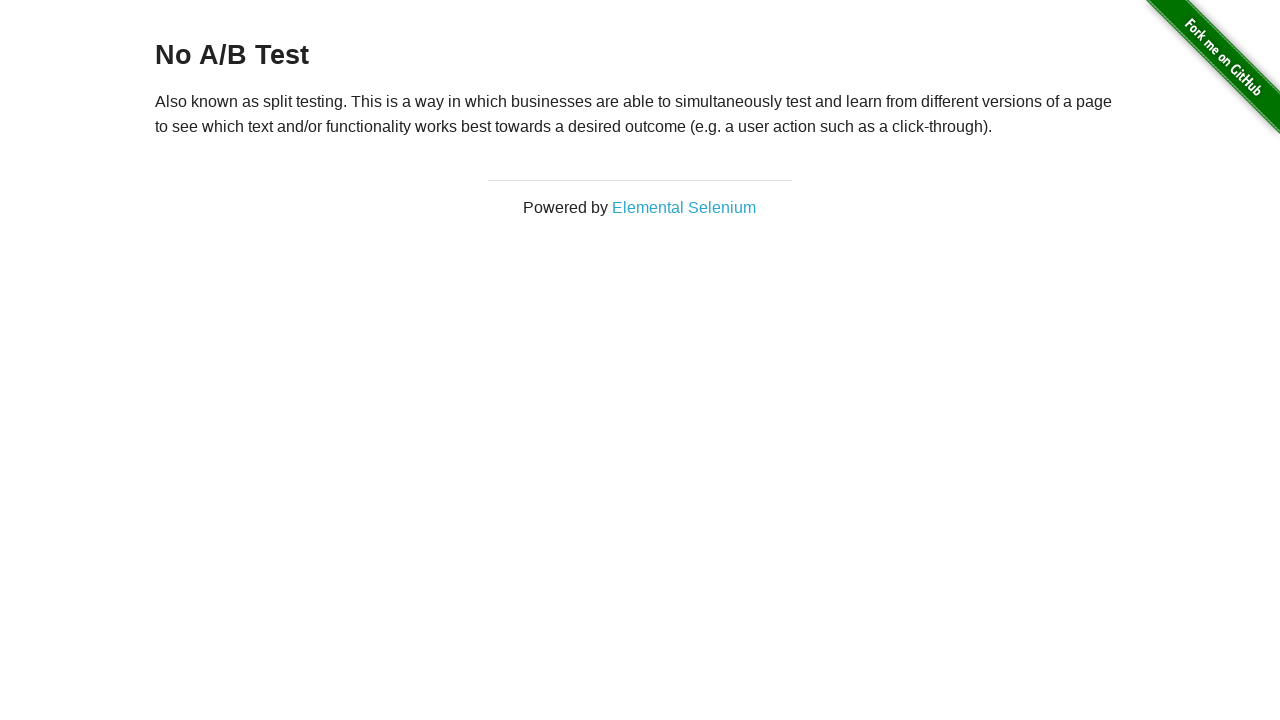